Tests clicking web elements using different locator strategies (ID, LinkText, Name, PartialLinkText, CSS Selector, XPath) and navigating back after each click

Starting URL: https://www.ultimateqa.com/simple-html-elements-for-automation/

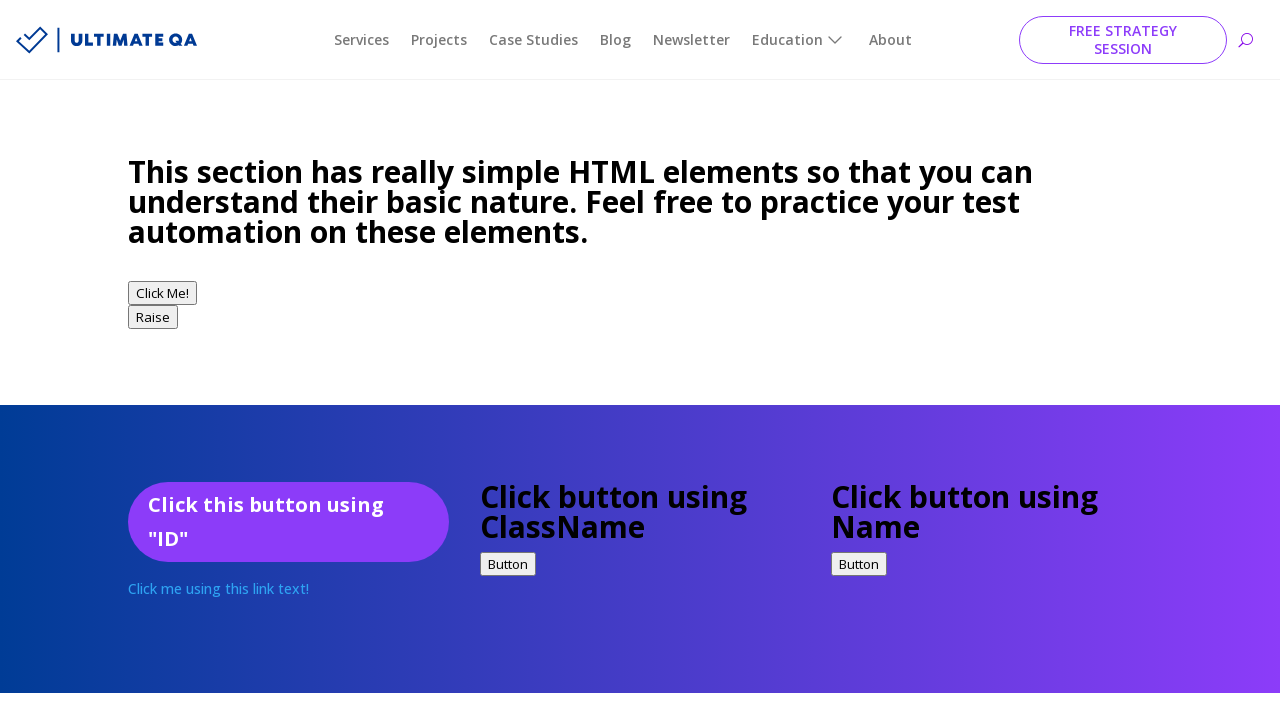

Clicked element using ID locator (#simpleElementsLink) at (169, 361) on #simpleElementsLink
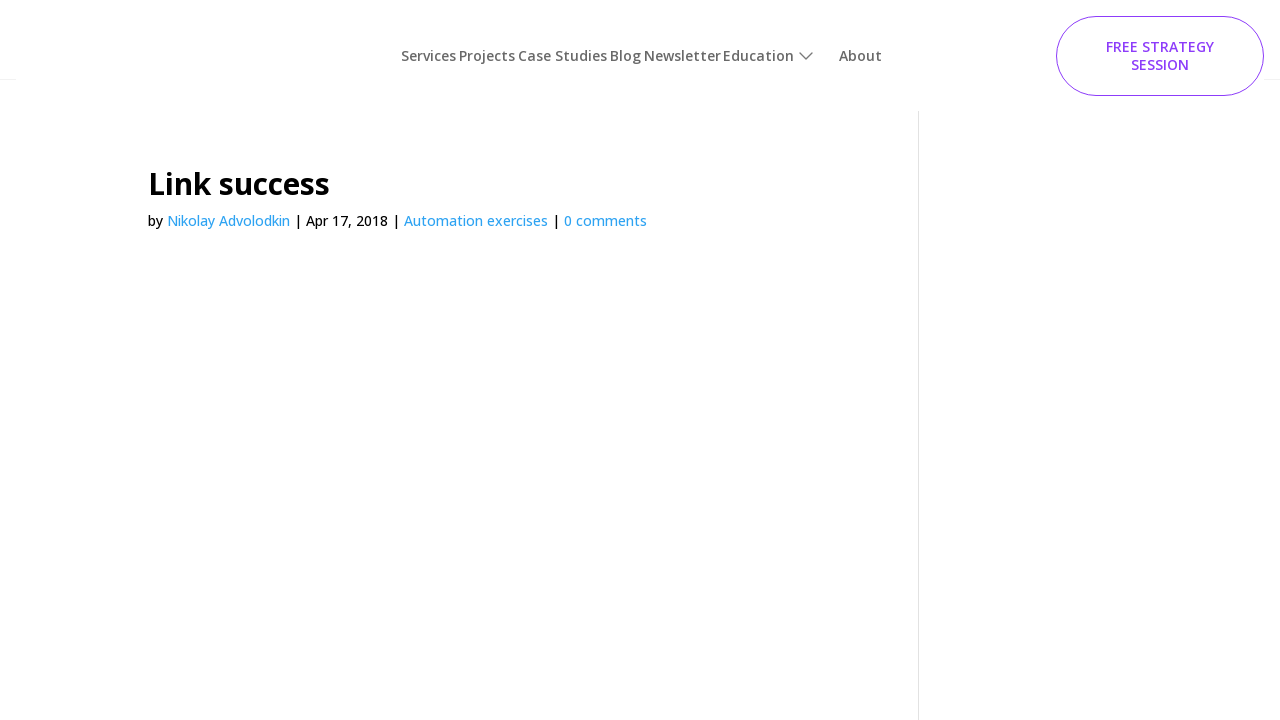

Page load state completed after ID click
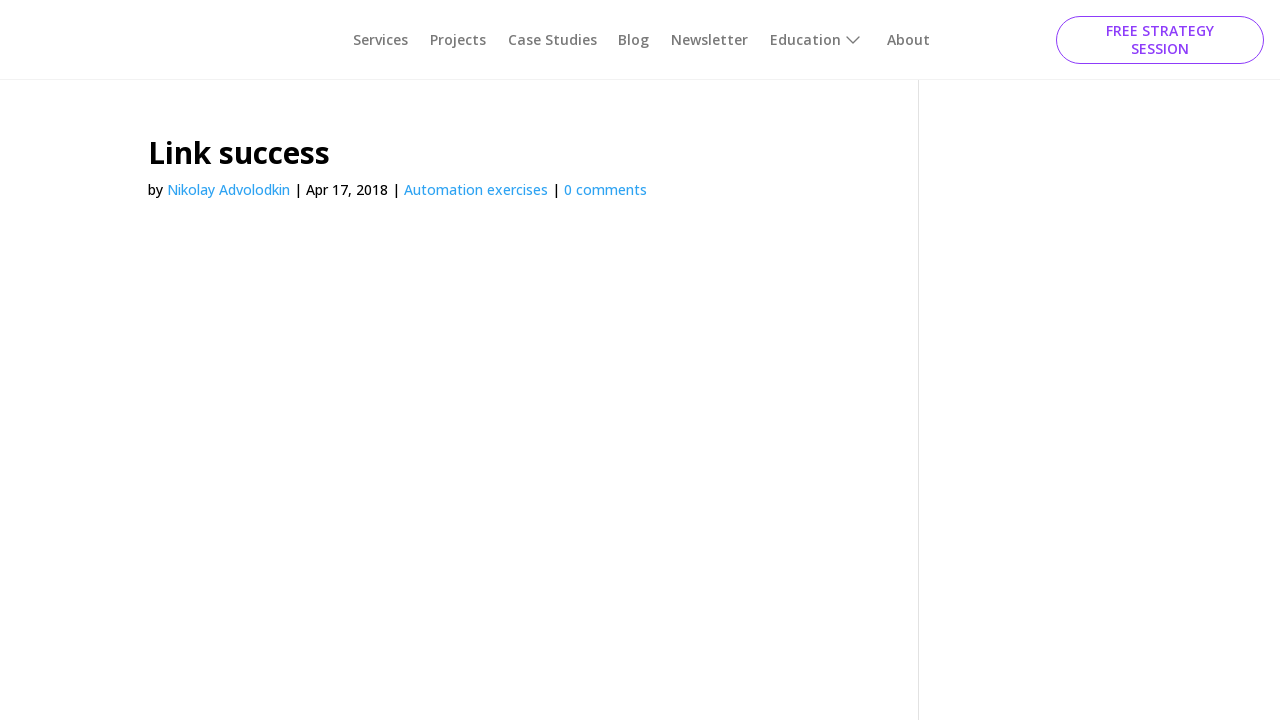

Navigated back to original page
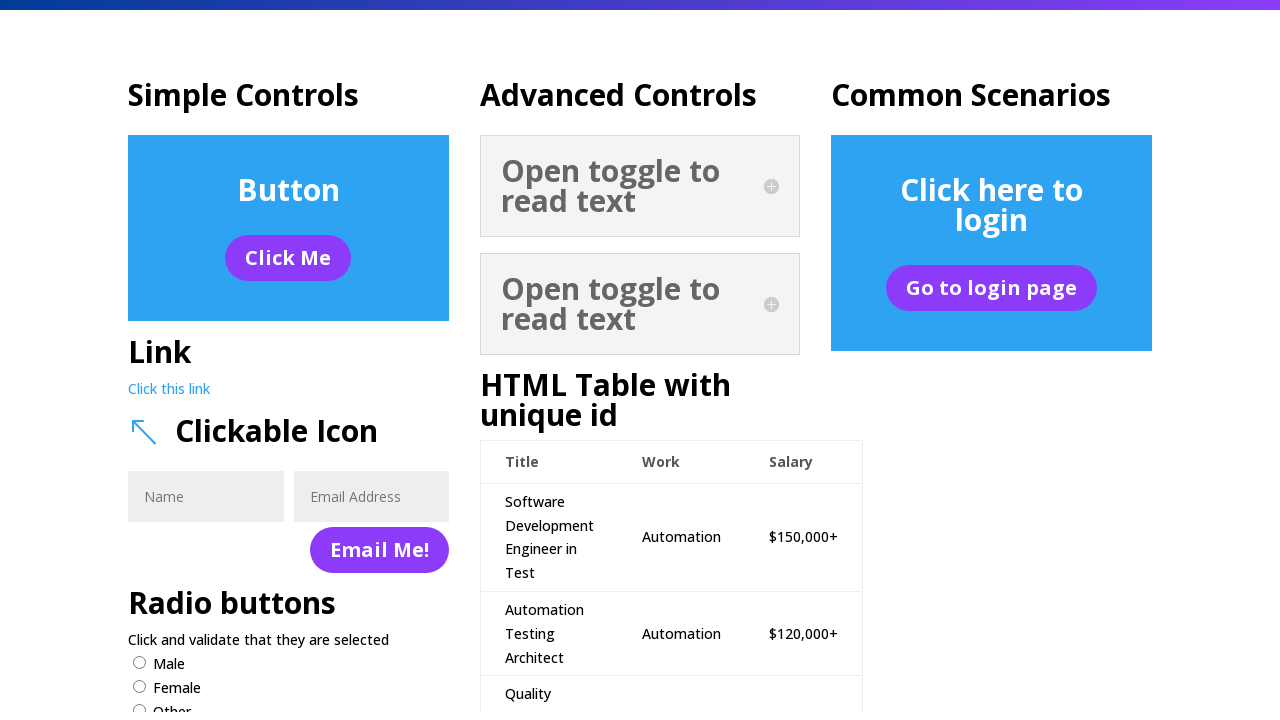

Clicked element using LinkText locator (text=Click this link) at (169, 397) on text=Click this link
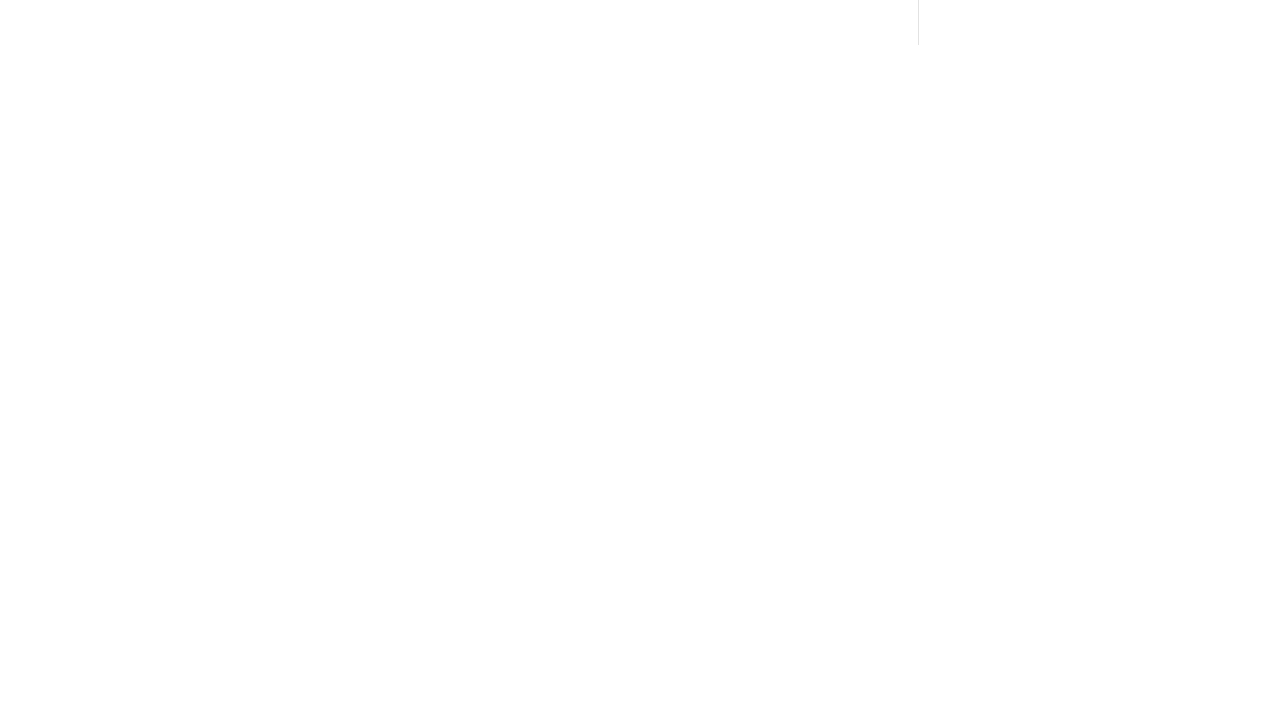

Page load state completed after LinkText click
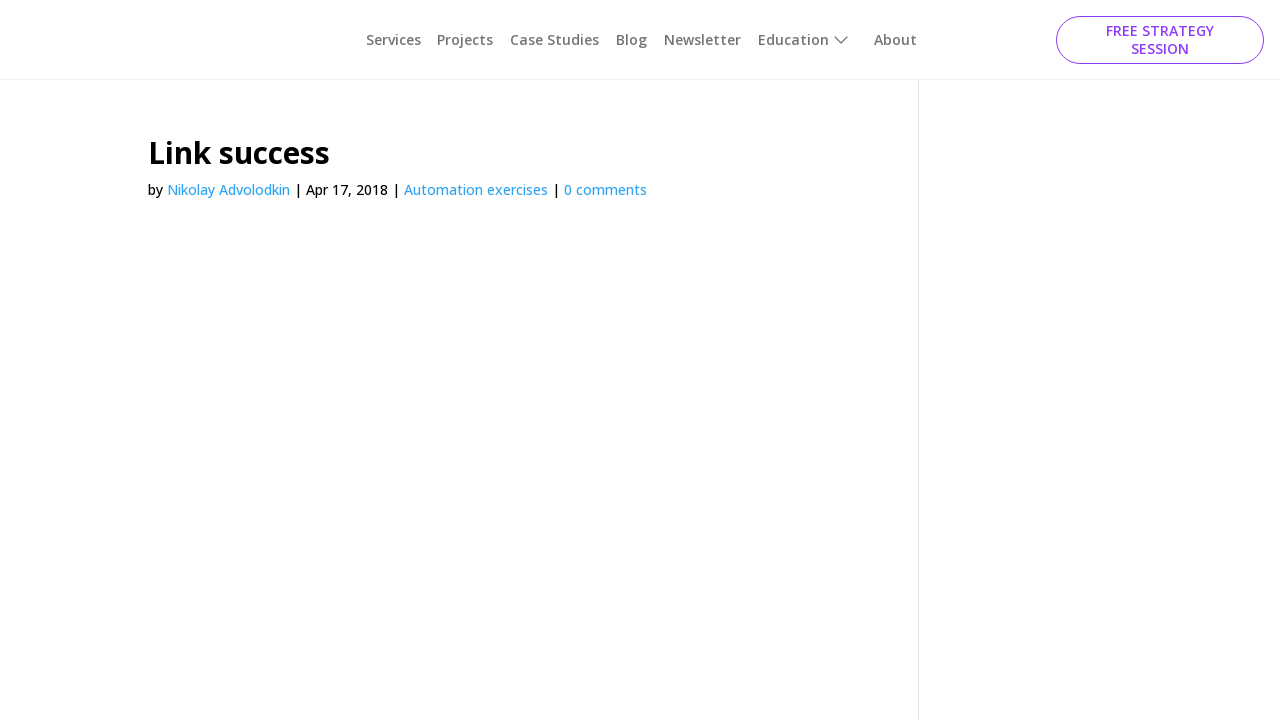

Navigated back to original page
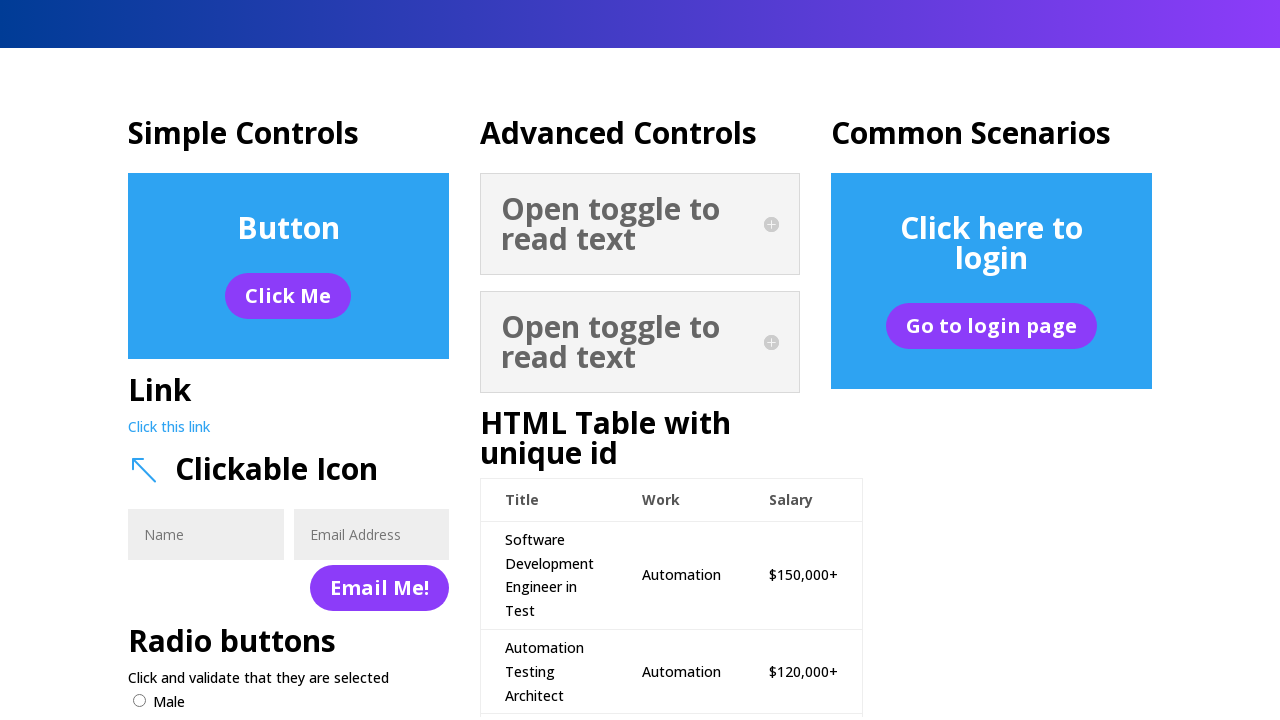

Clicked element using Name locator ([name='clickableLink']) at (169, 430) on [name='clickableLink']
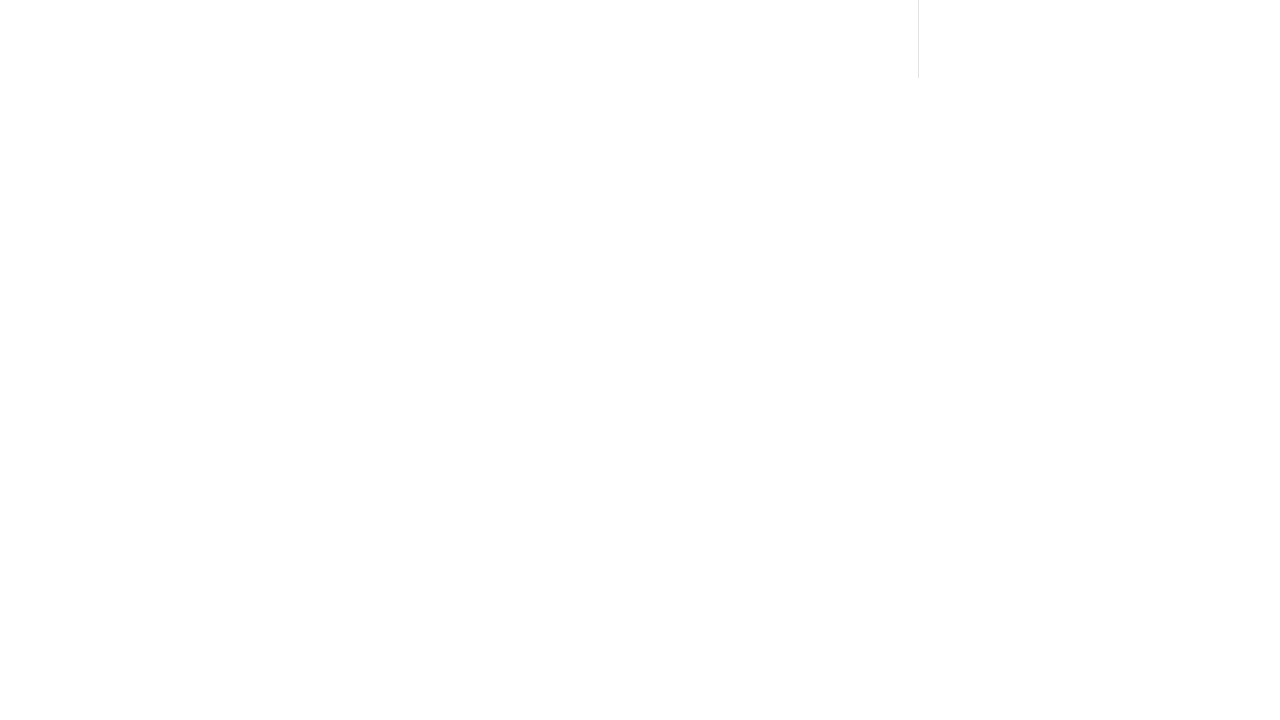

Page load state completed after Name click
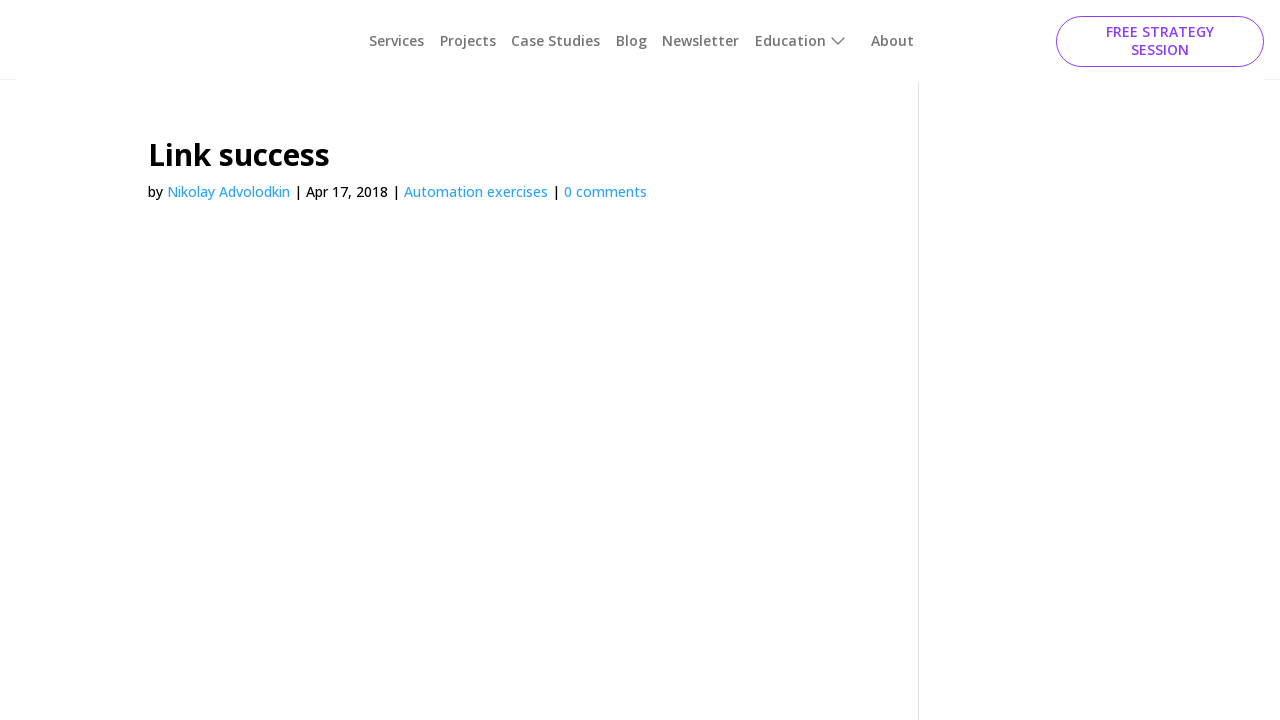

Navigated back to original page
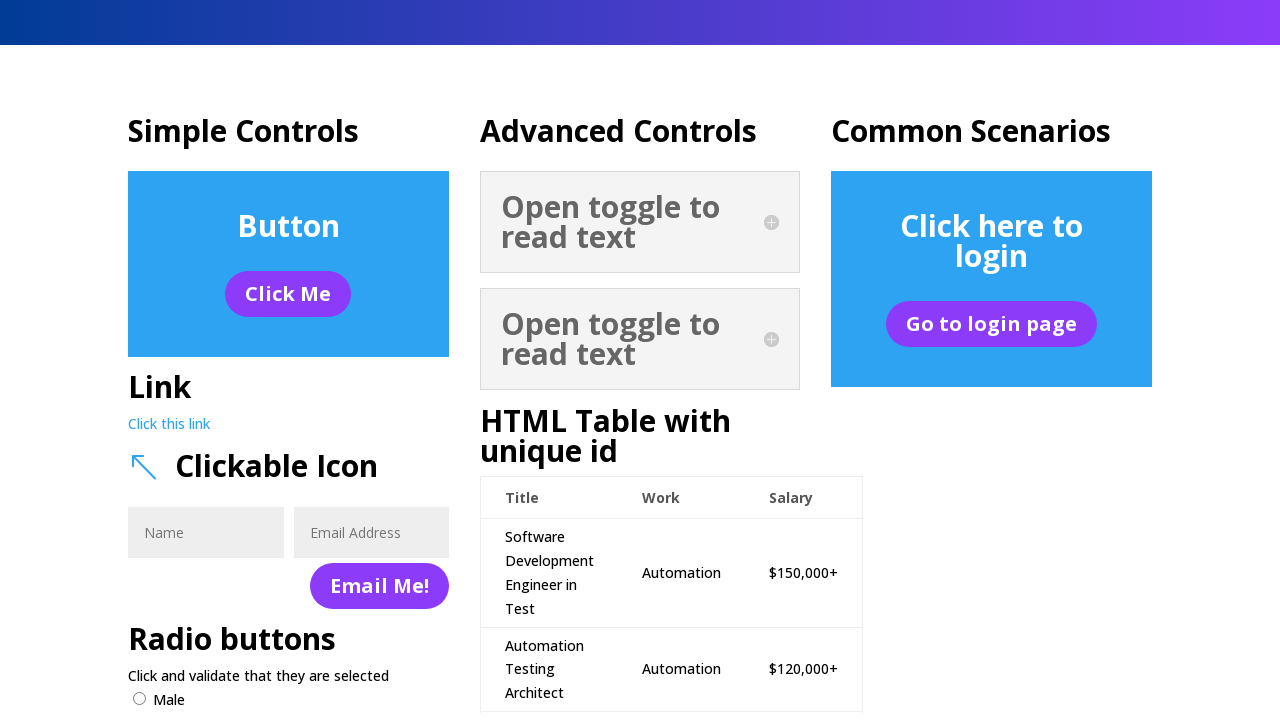

Clicked element using PartialLinkText locator (text=Click this l) at (169, 431) on text=Click this l
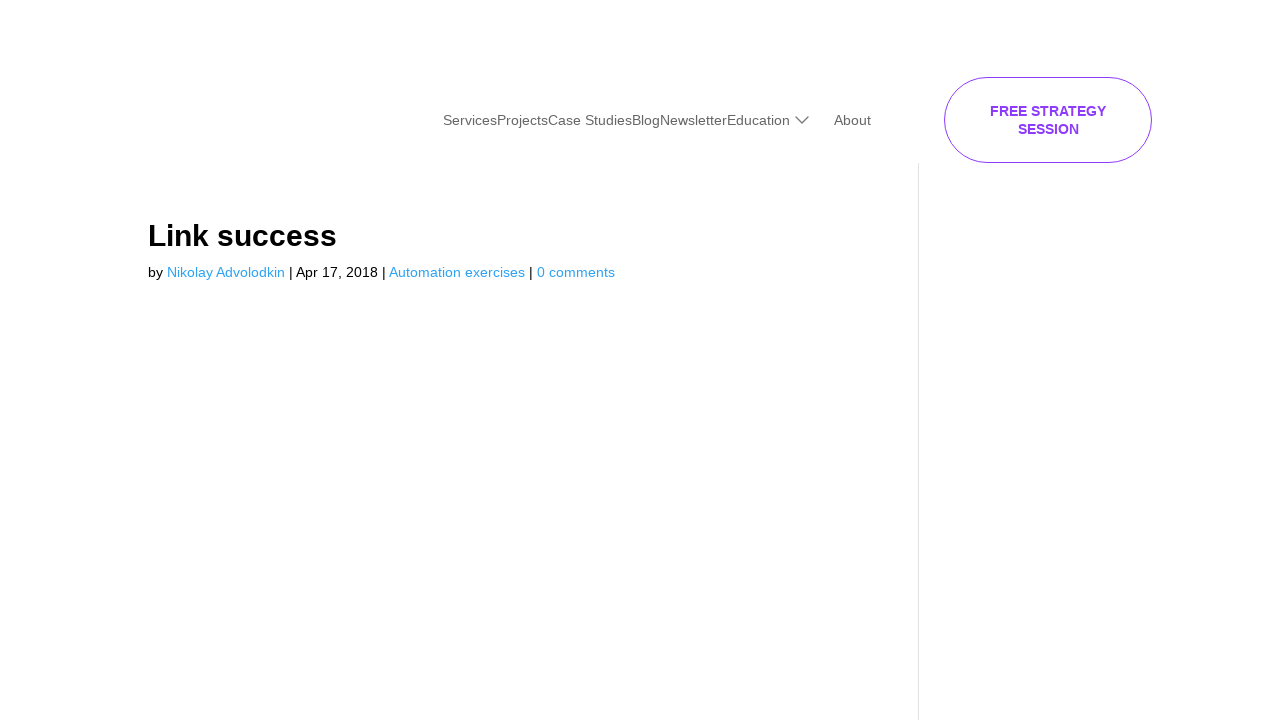

Page load state completed after PartialLinkText click
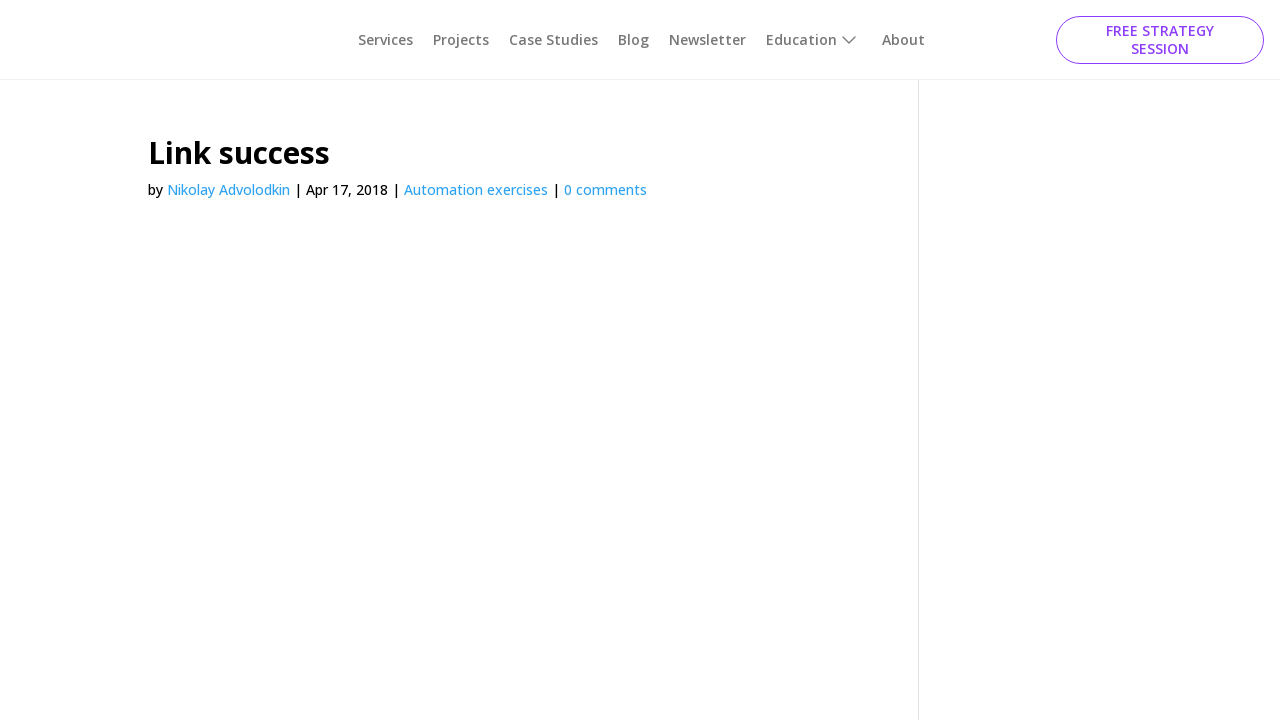

Navigated back to original page
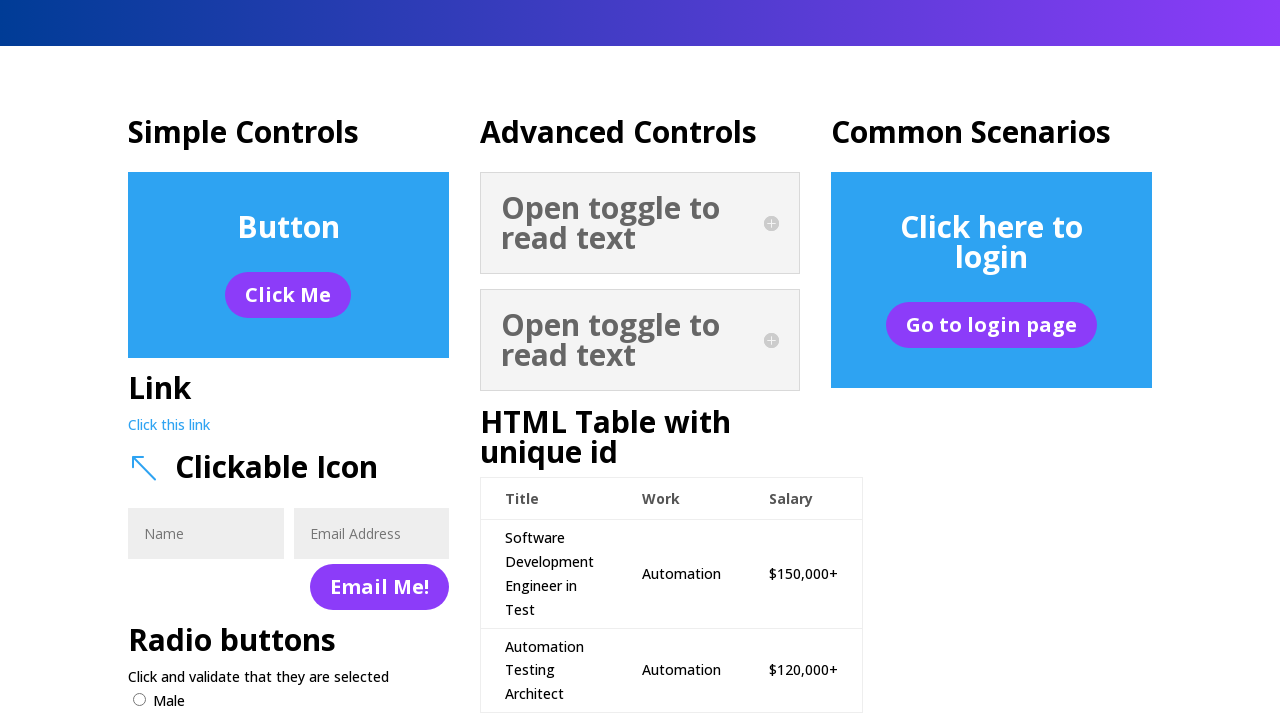

Clicked element using CSS Selector locator (#simpleElementsLink) at (169, 432) on #simpleElementsLink
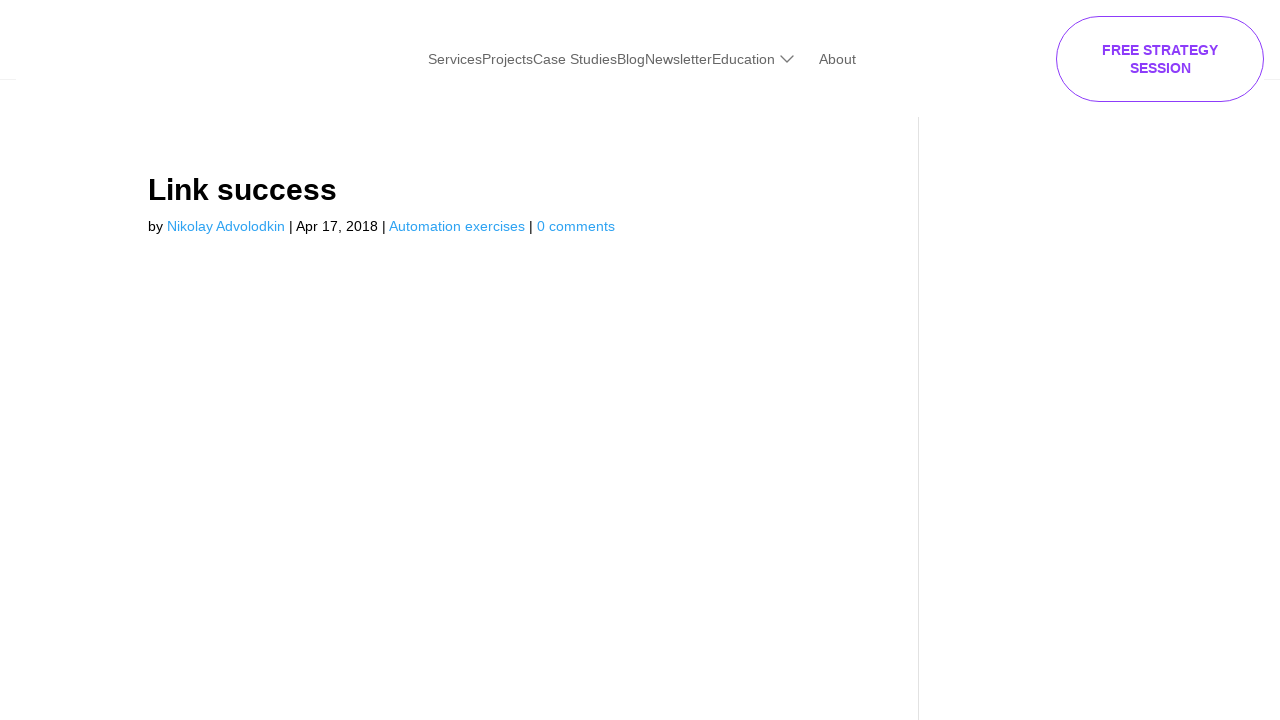

Page load state completed after CSS Selector click
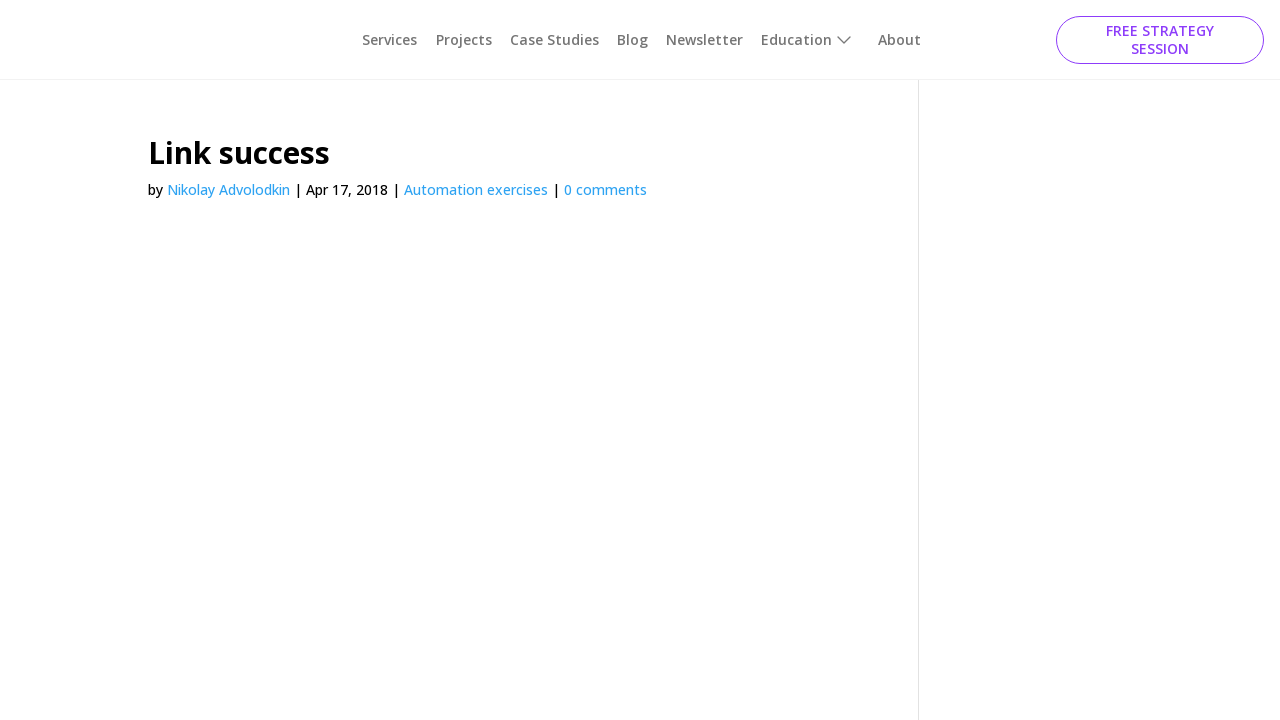

Navigated back to original page
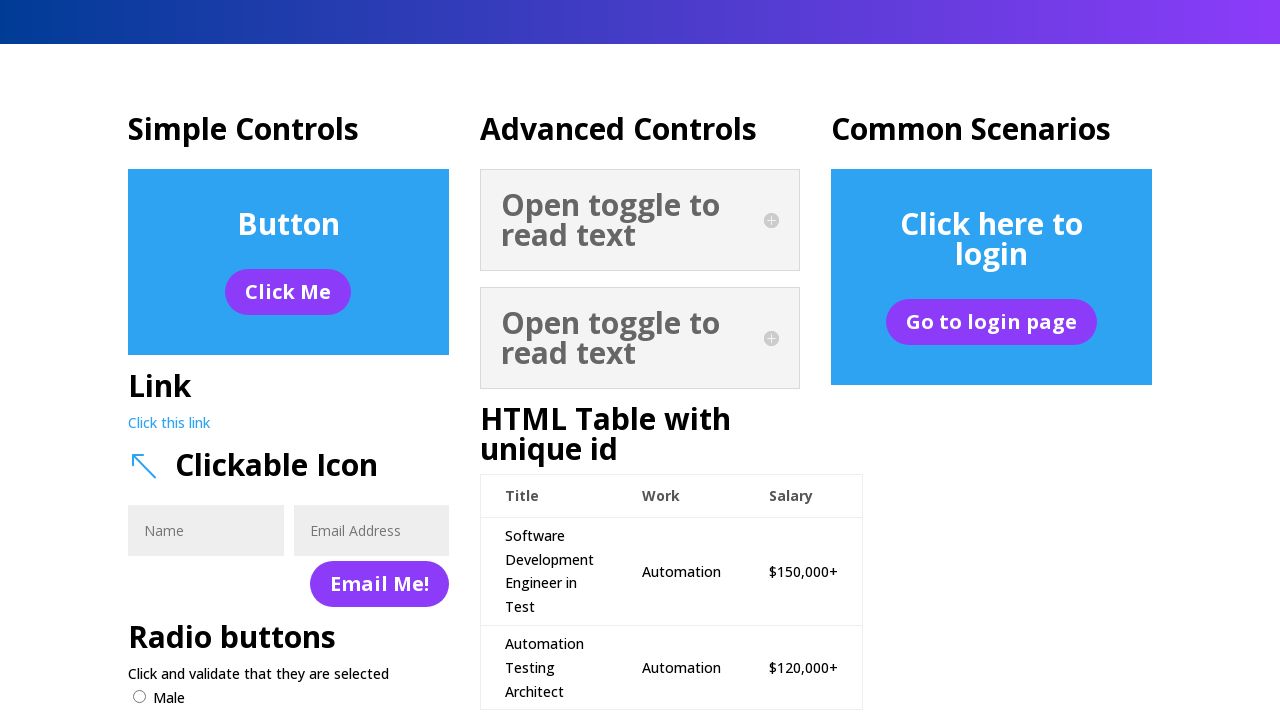

Clicked element using XPath locator (//*[@id='simpleElementsLink']) at (169, 433) on xpath=//*[@id='simpleElementsLink']
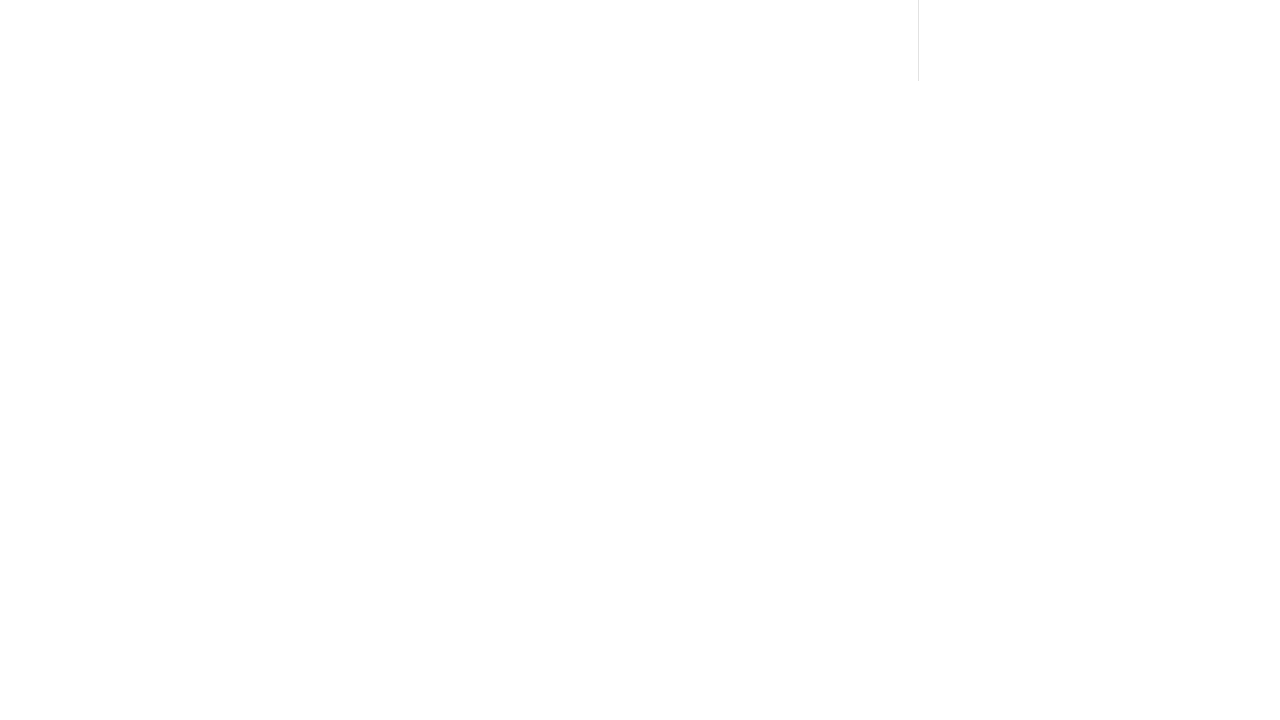

Page load state completed after XPath click
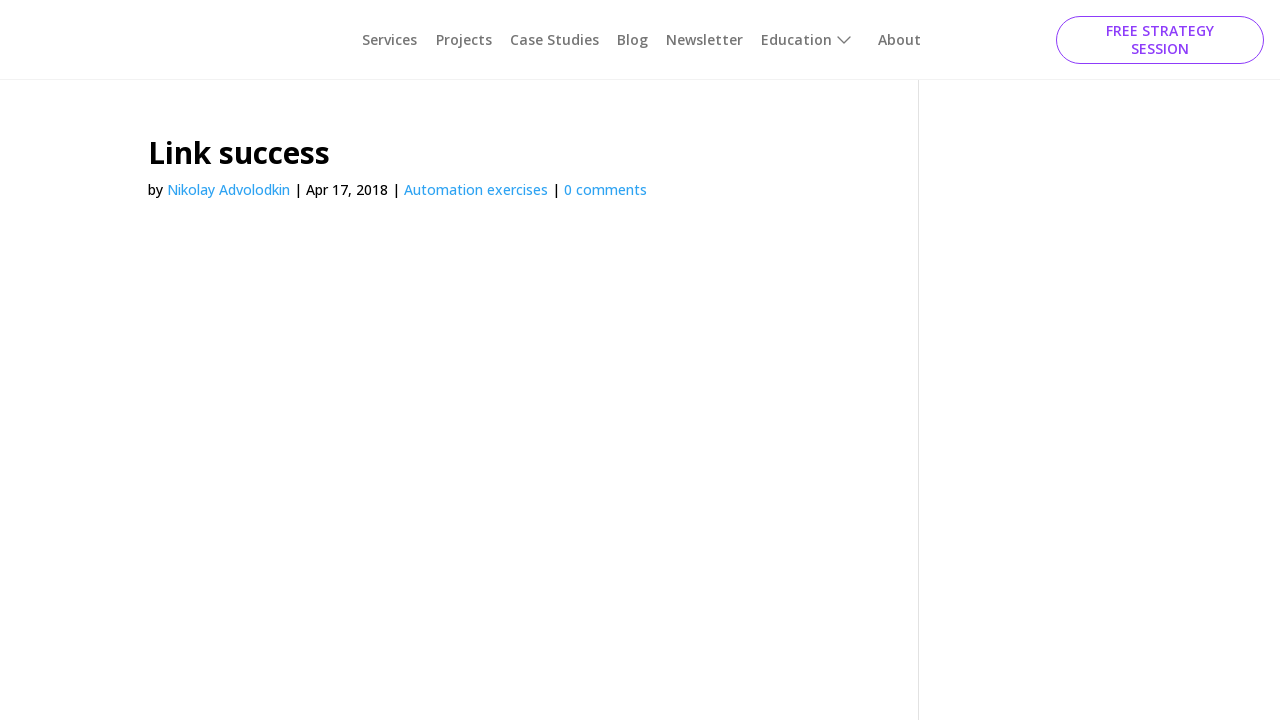

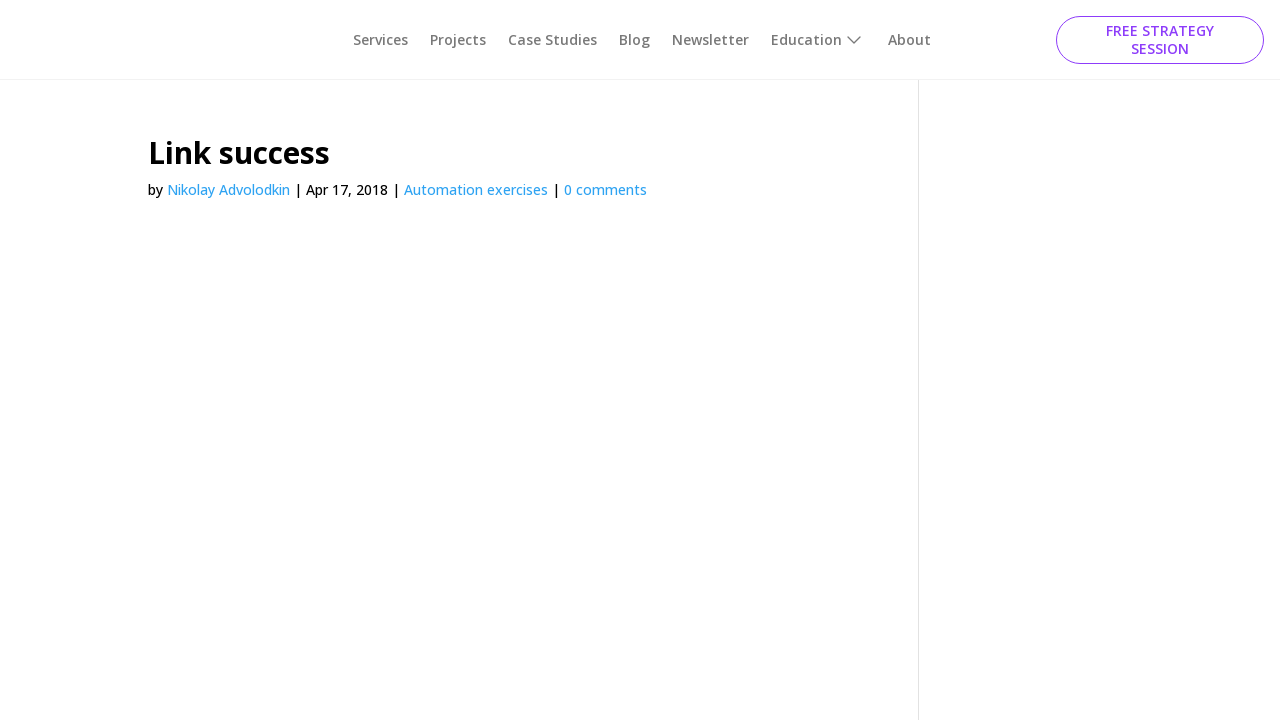